Tests form interactions including registration form filling, checkbox selection, radio button selection, and dropdown navigation across multiple pages on tutorialspoint.com

Starting URL: https://www.tutorialspoint.com/selenium/practice/register.php

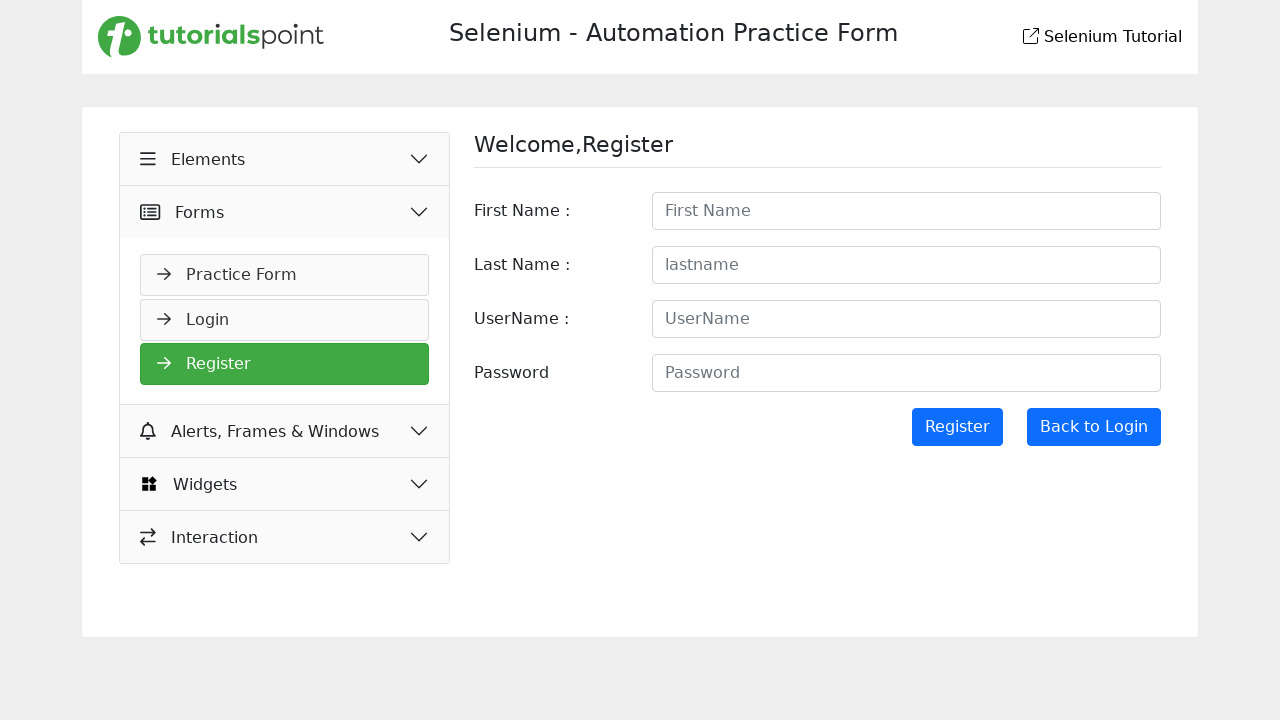

Filled first name field with 'vimal' on #firstname
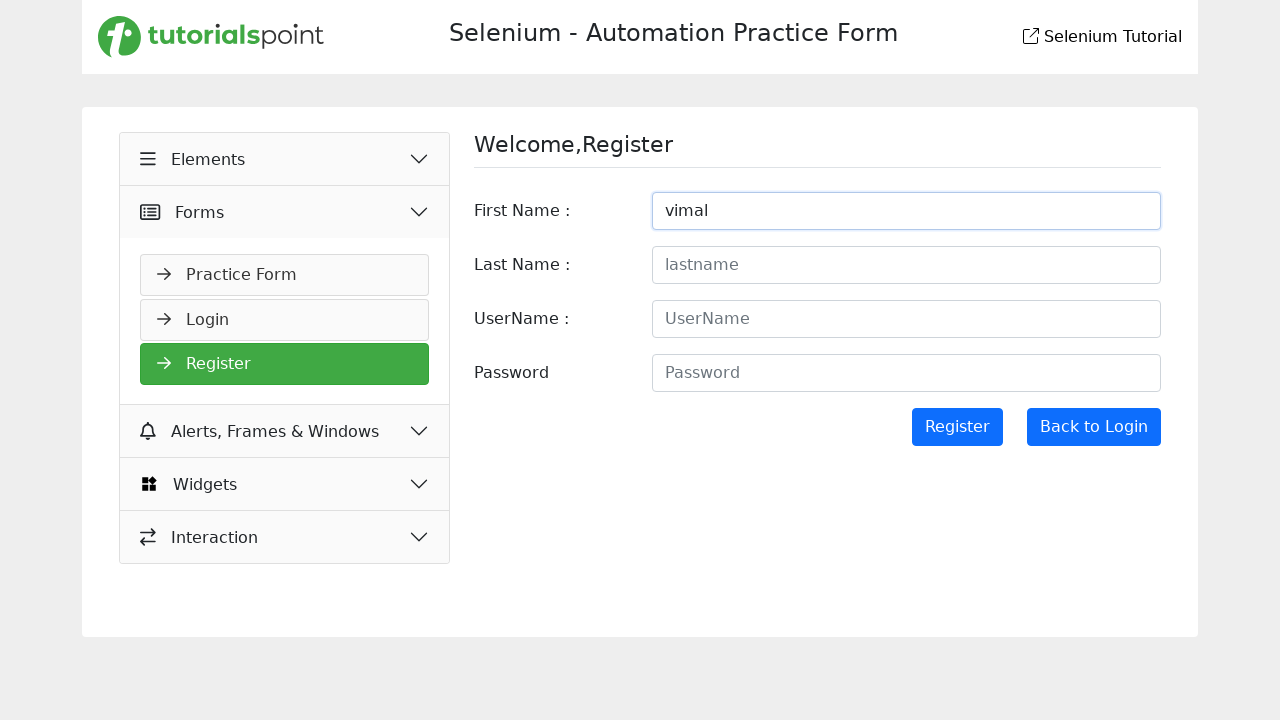

Filled last name field with 'Raj' on #lastname
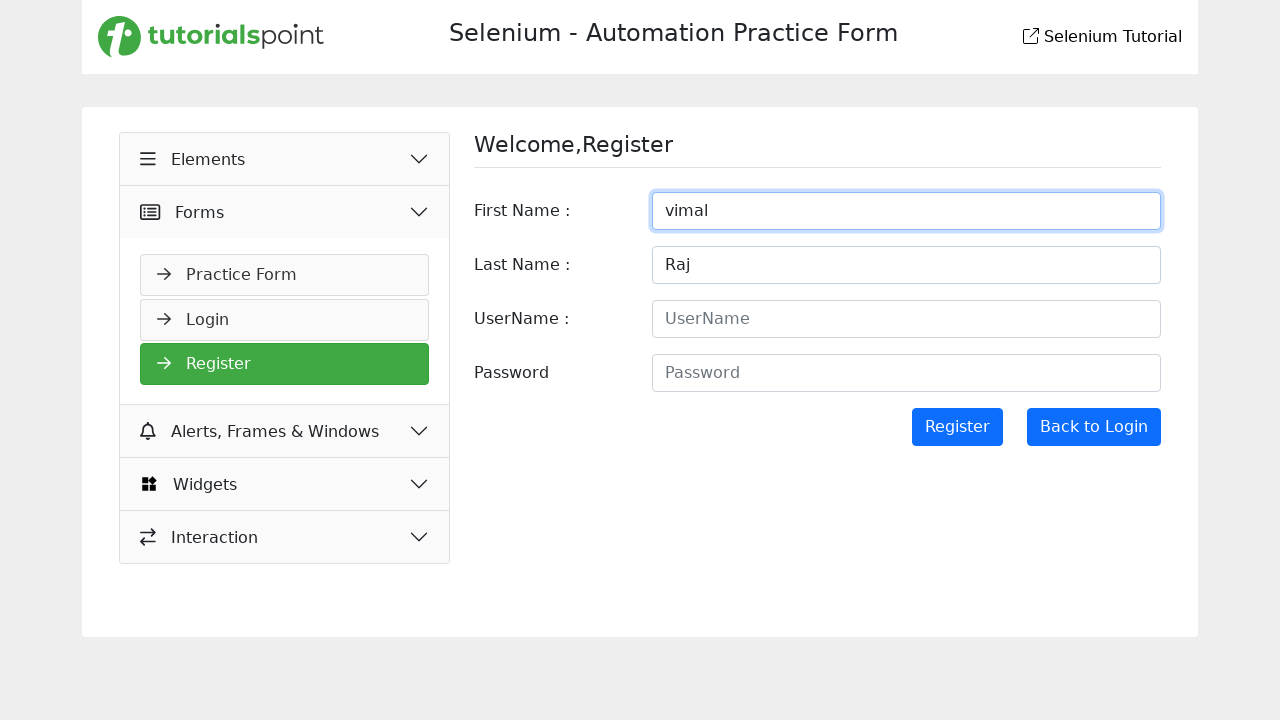

Filled username field with 'Vimal deva' on input#username
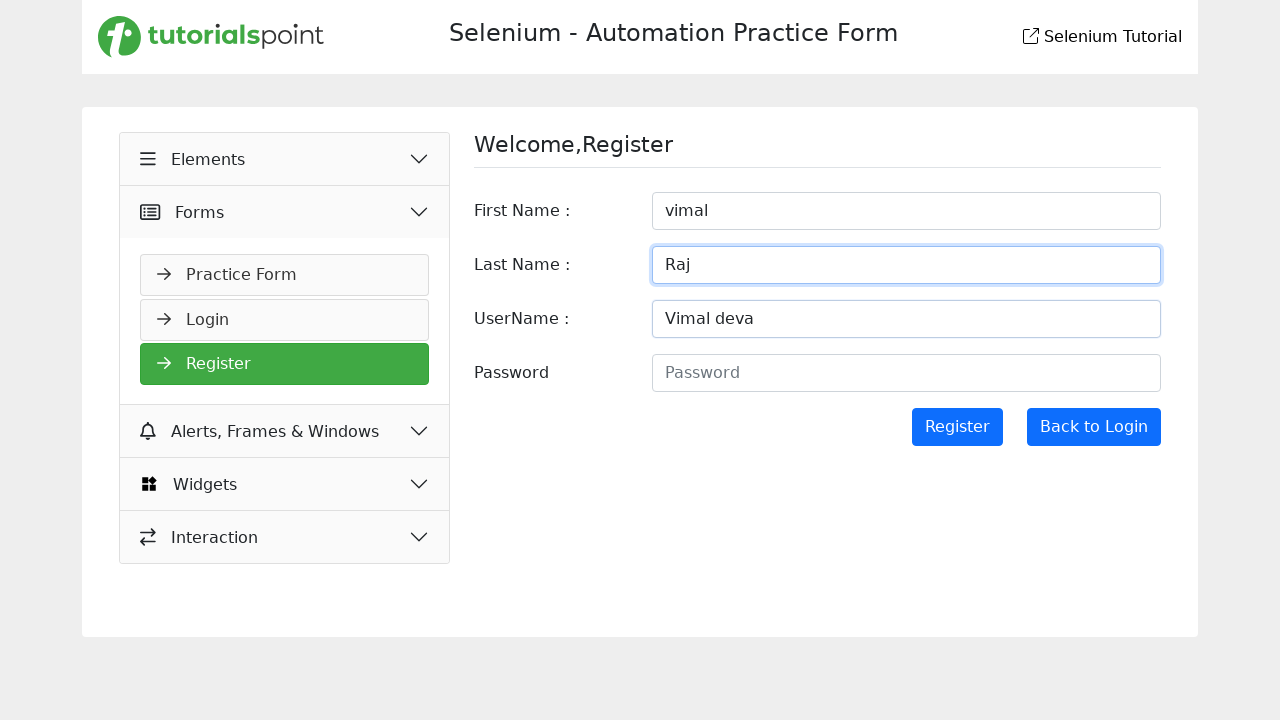

Filled password field with '123456' on input[type='password']
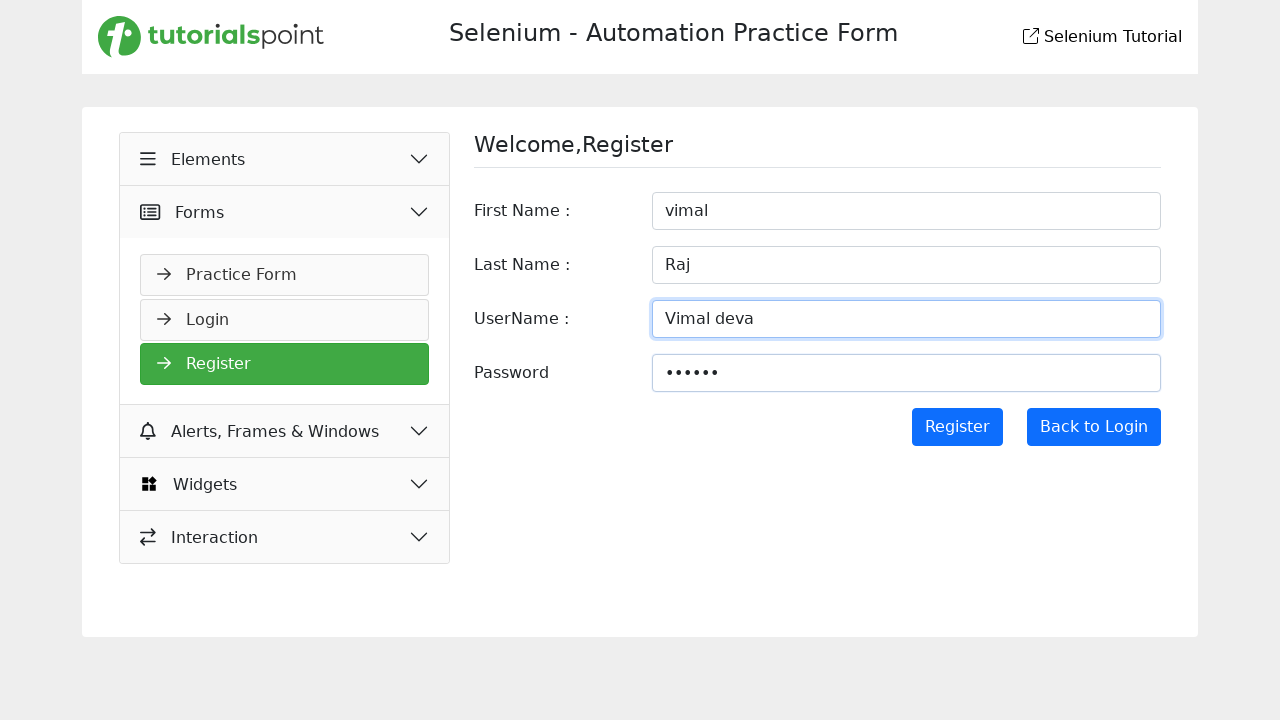

Clicked Register button to submit form at (957, 427) on input[value='Register']
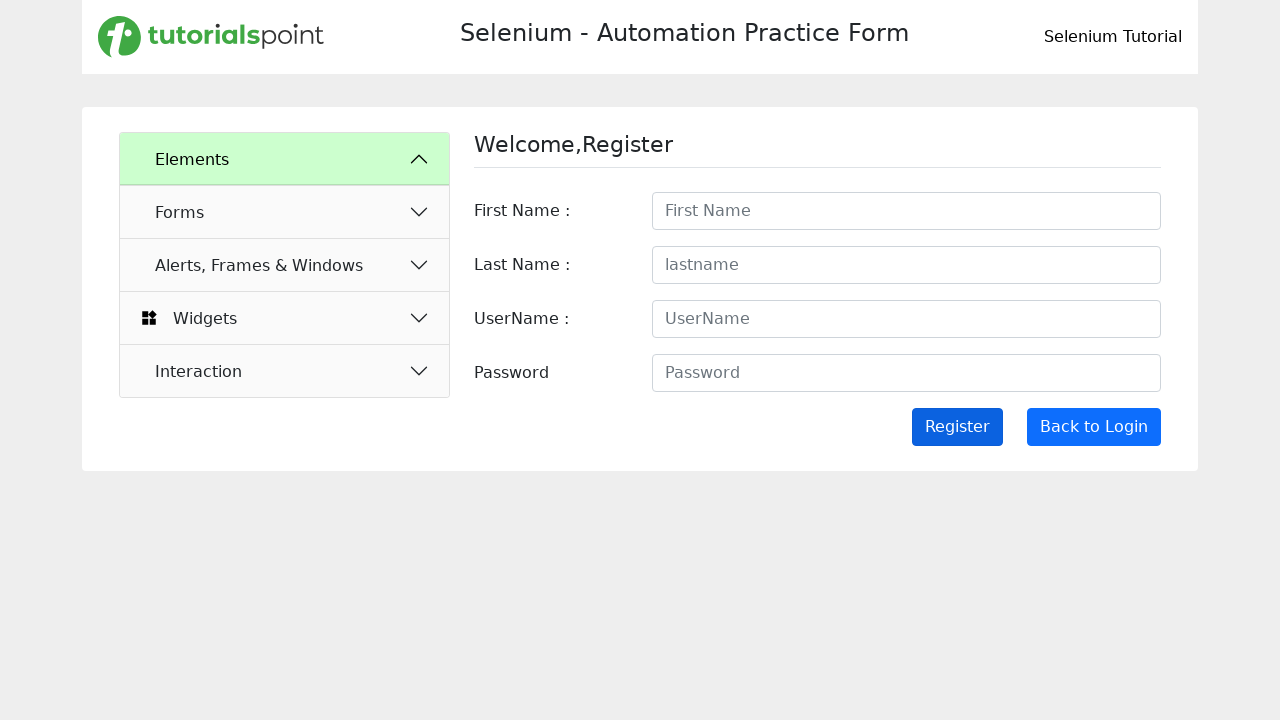

Clicked accordion heading to expand section at (285, 159) on h2#headingOne
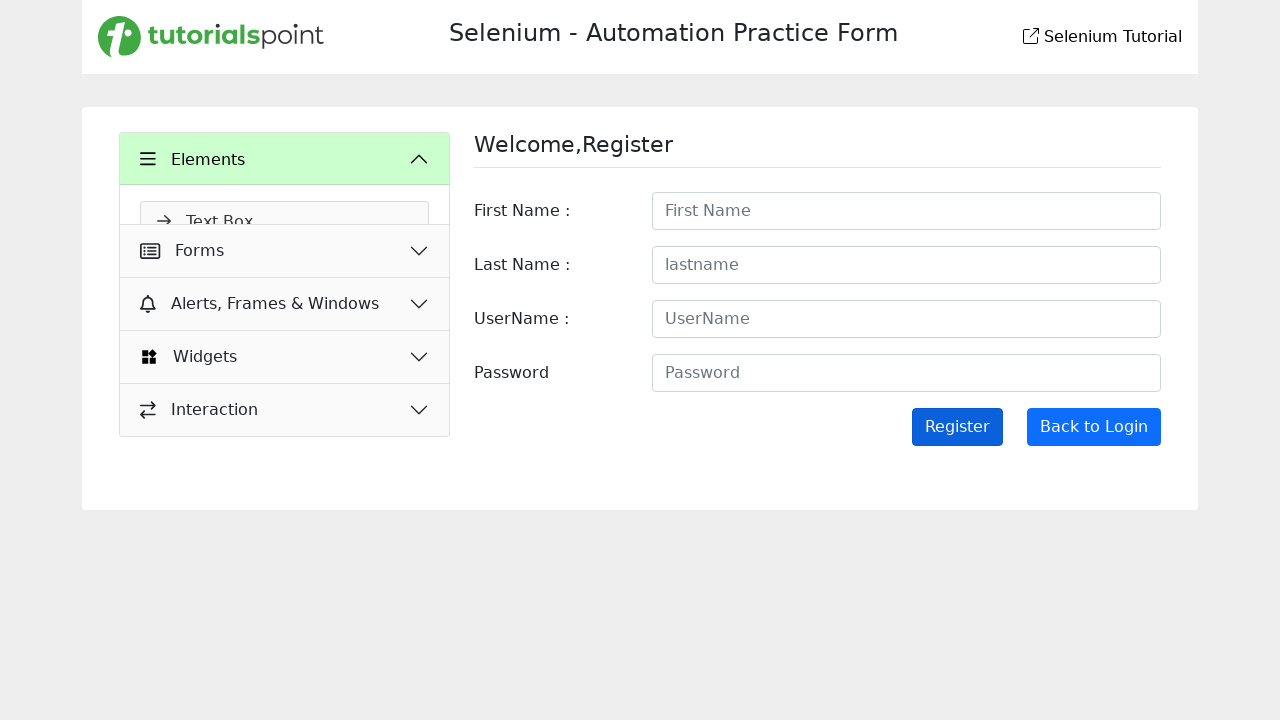

Navigated to checkbox page at (285, 267) on a[href='check-box.php']
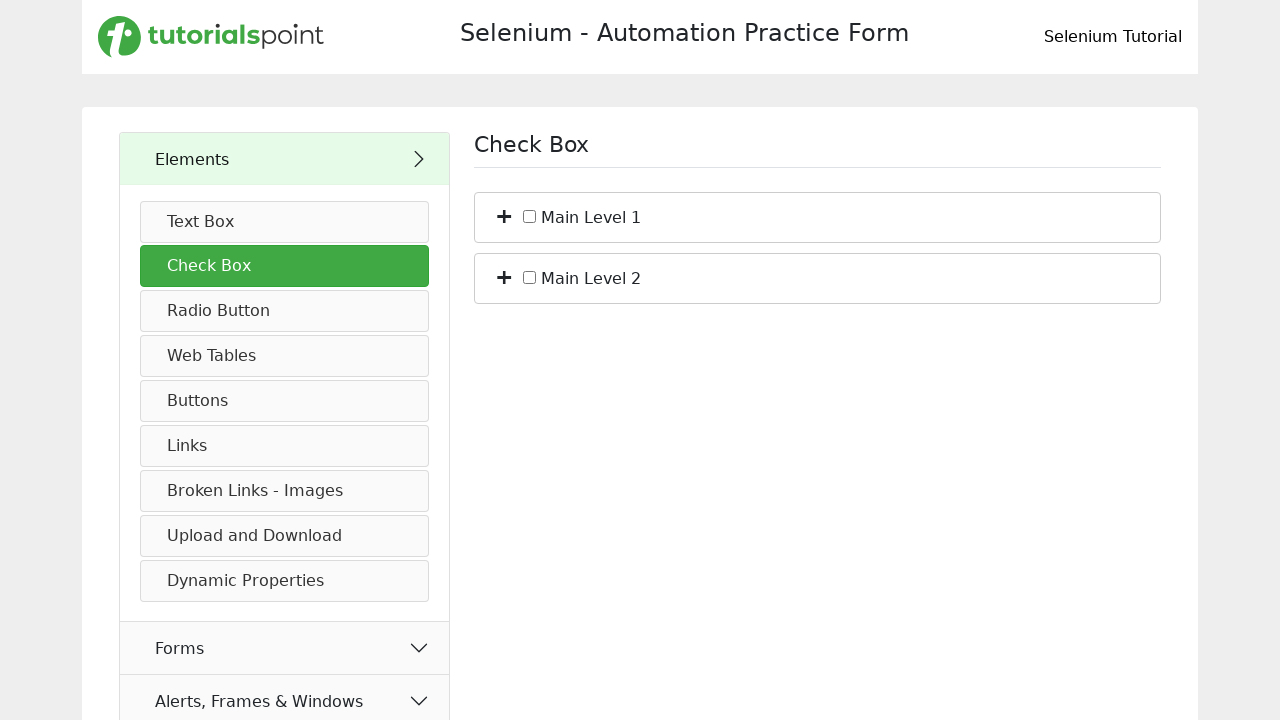

Waited 3 seconds for checkbox page to load
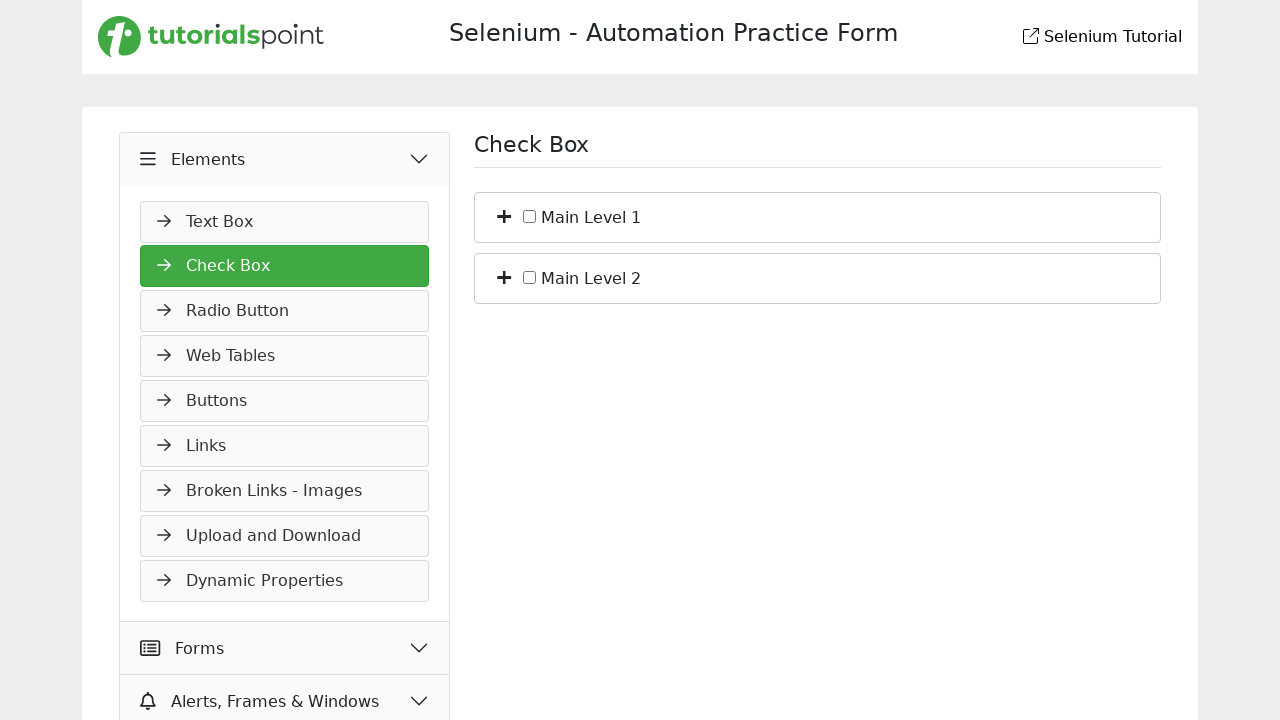

Selected checkbox c_bs_2 at (530, 277) on input#c_bs_2
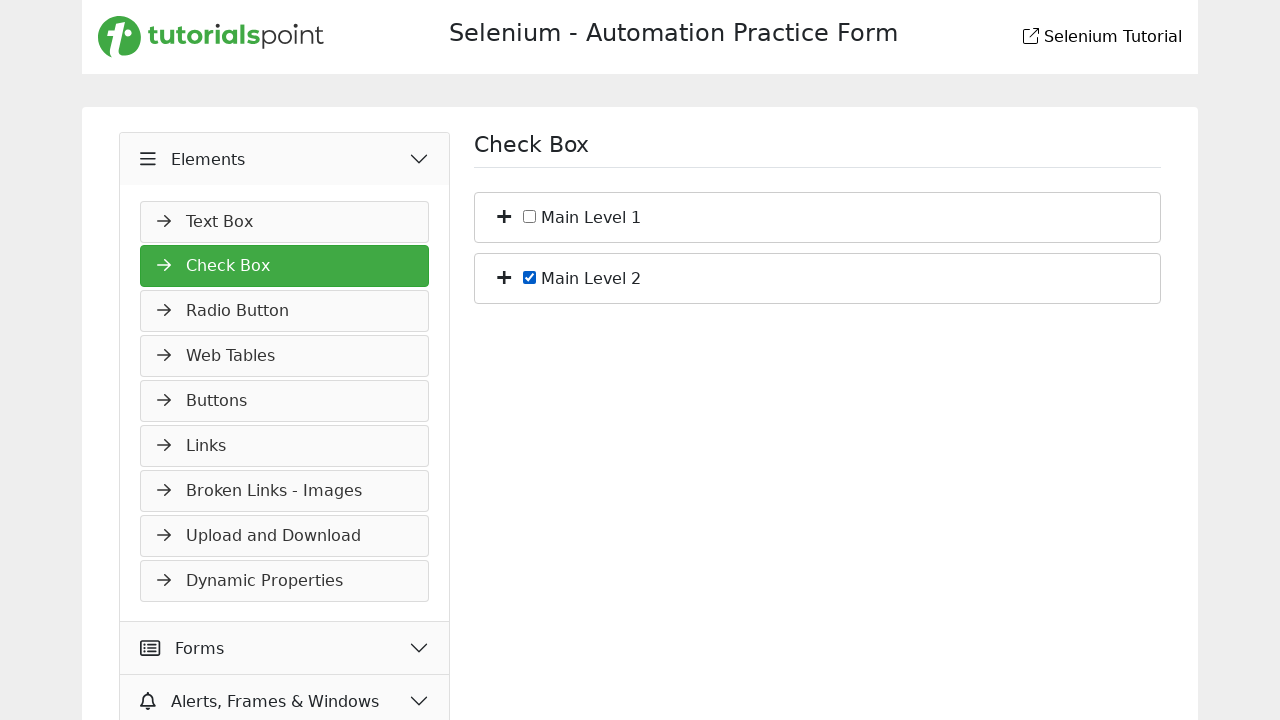

Selected checkbox c_bs_1 at (530, 216) on input#c_bs_1
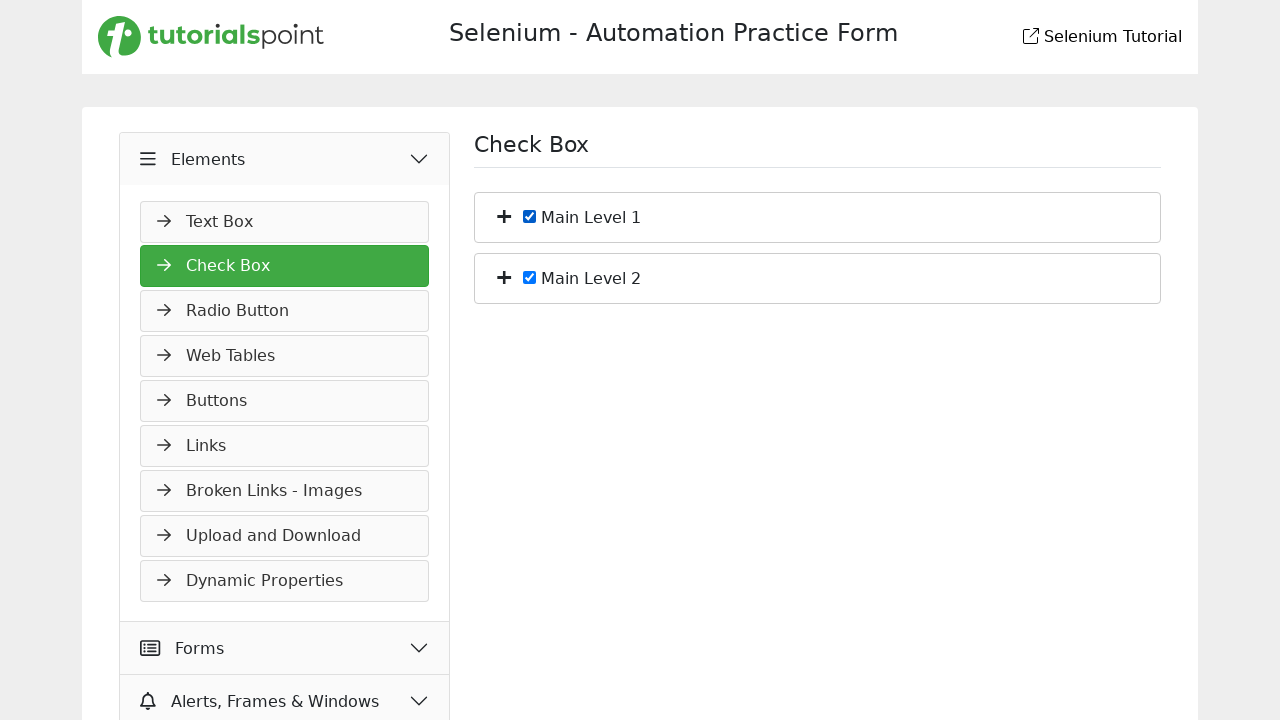

Waited 3 seconds for page transition
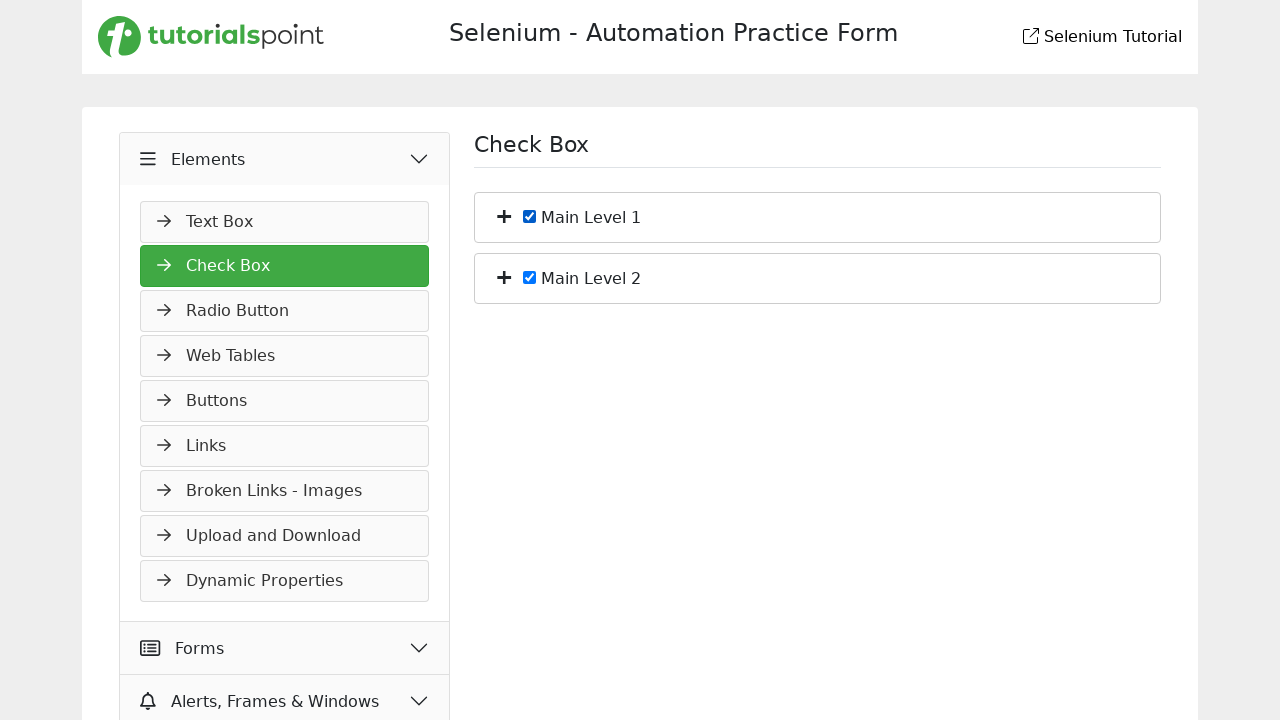

Navigated to radio button page at (285, 311) on a:has-text('Radio')
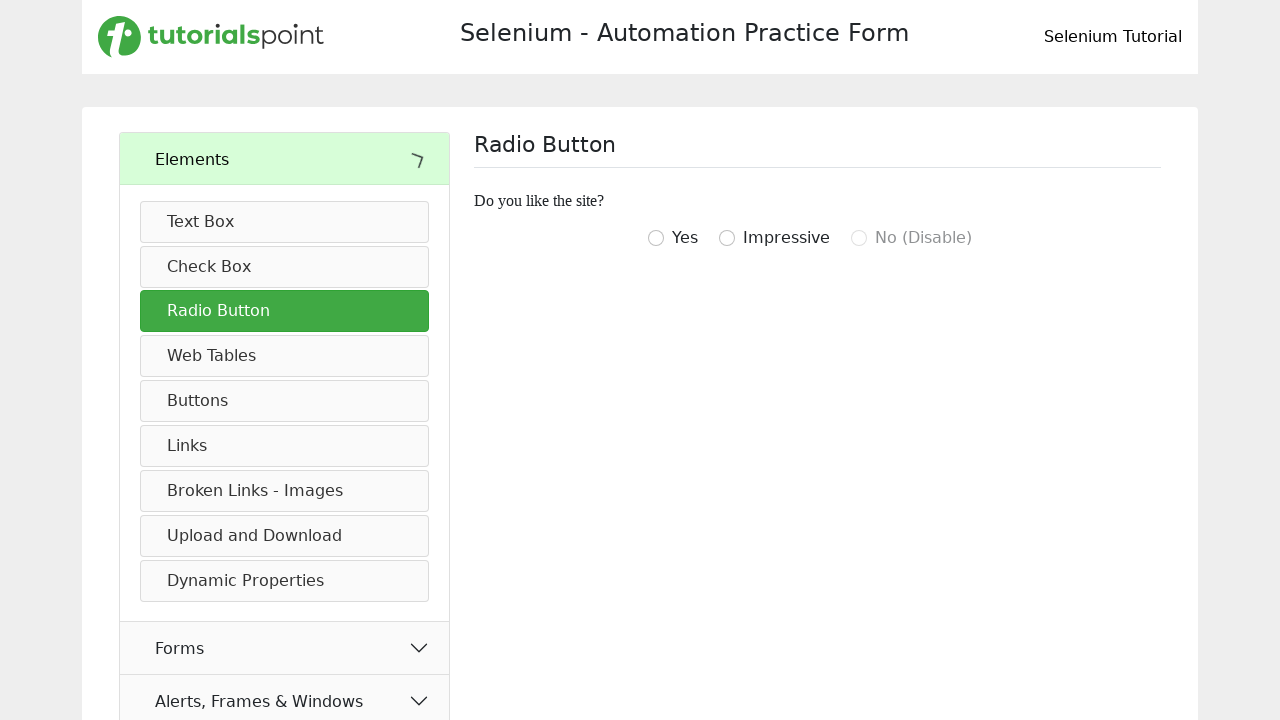

Selected a radio button at (656, 238) on .form-check-input
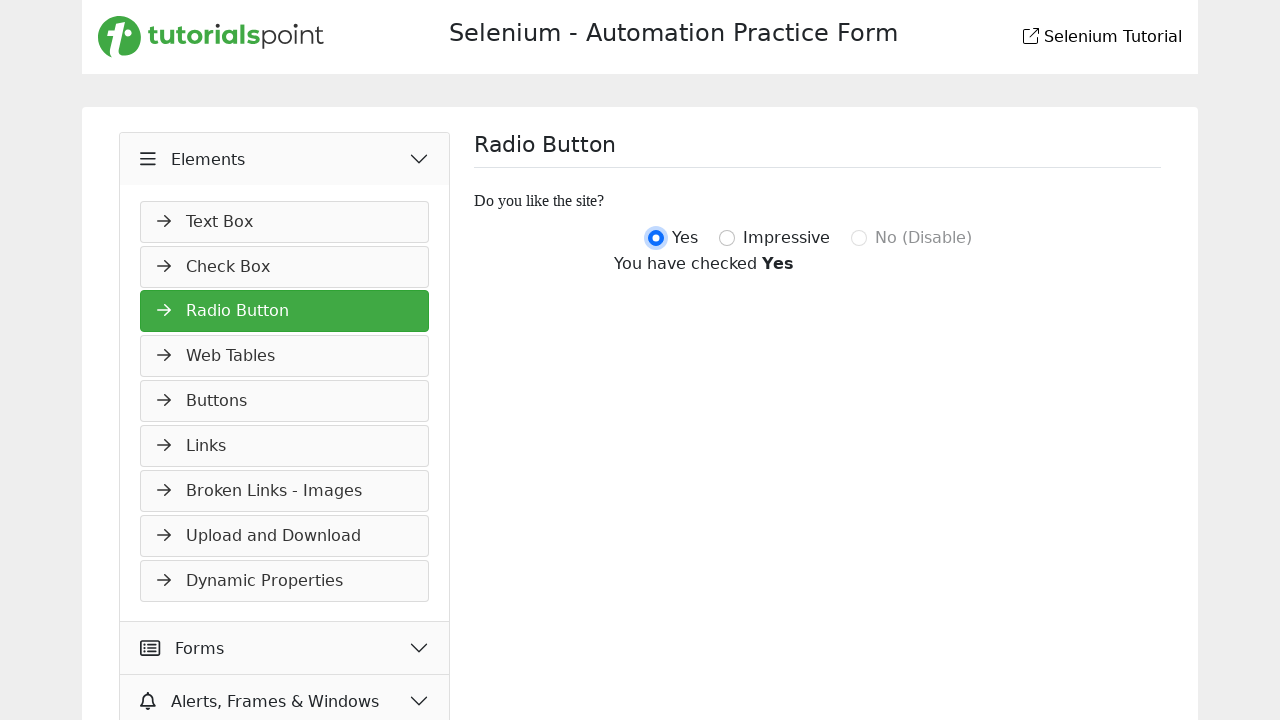

Waited 3 seconds for radio button selection to register
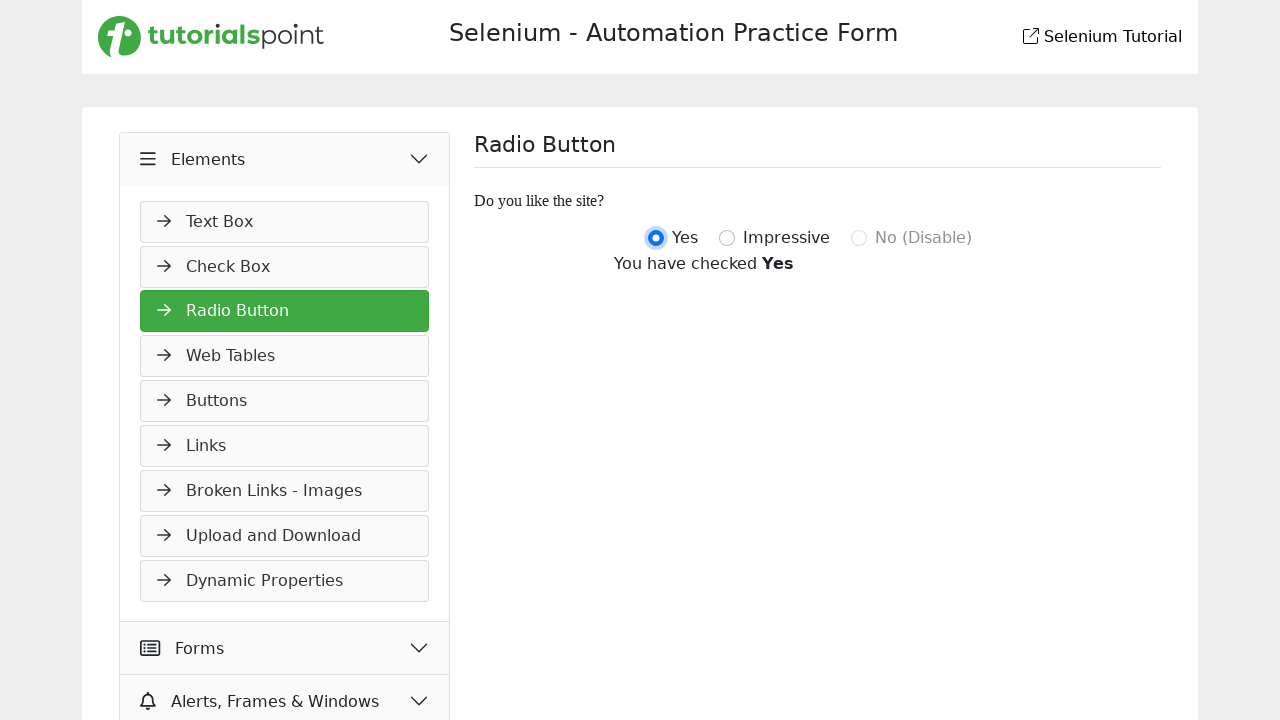

Clicked accordion heading to collapse section at (285, 159) on h2#headingOne
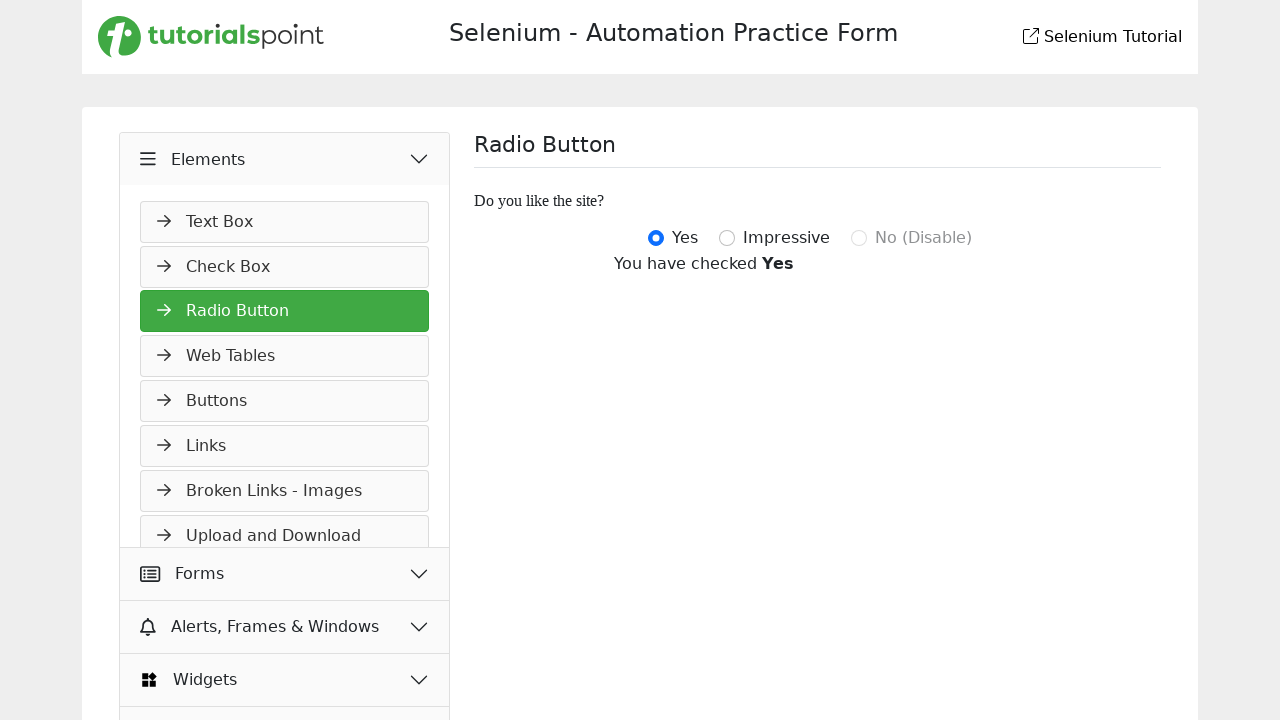

Navigated to select menu page
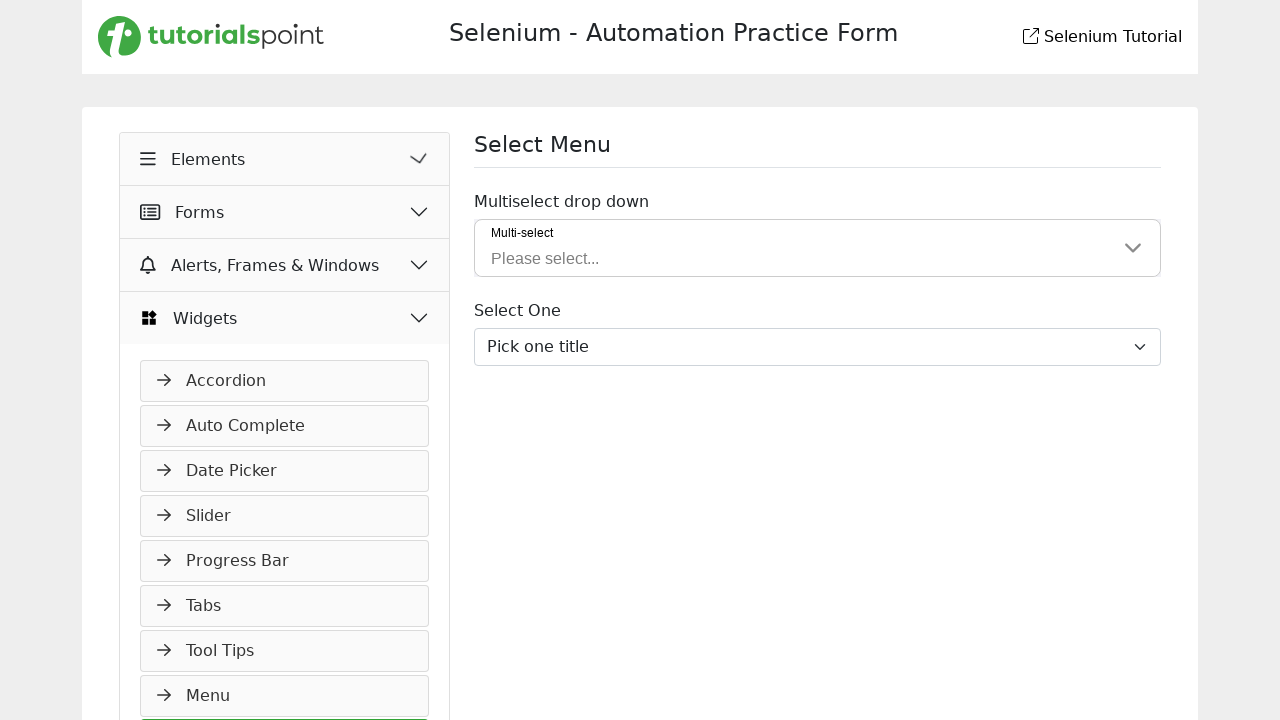

Select dropdown menu element loaded and is visible
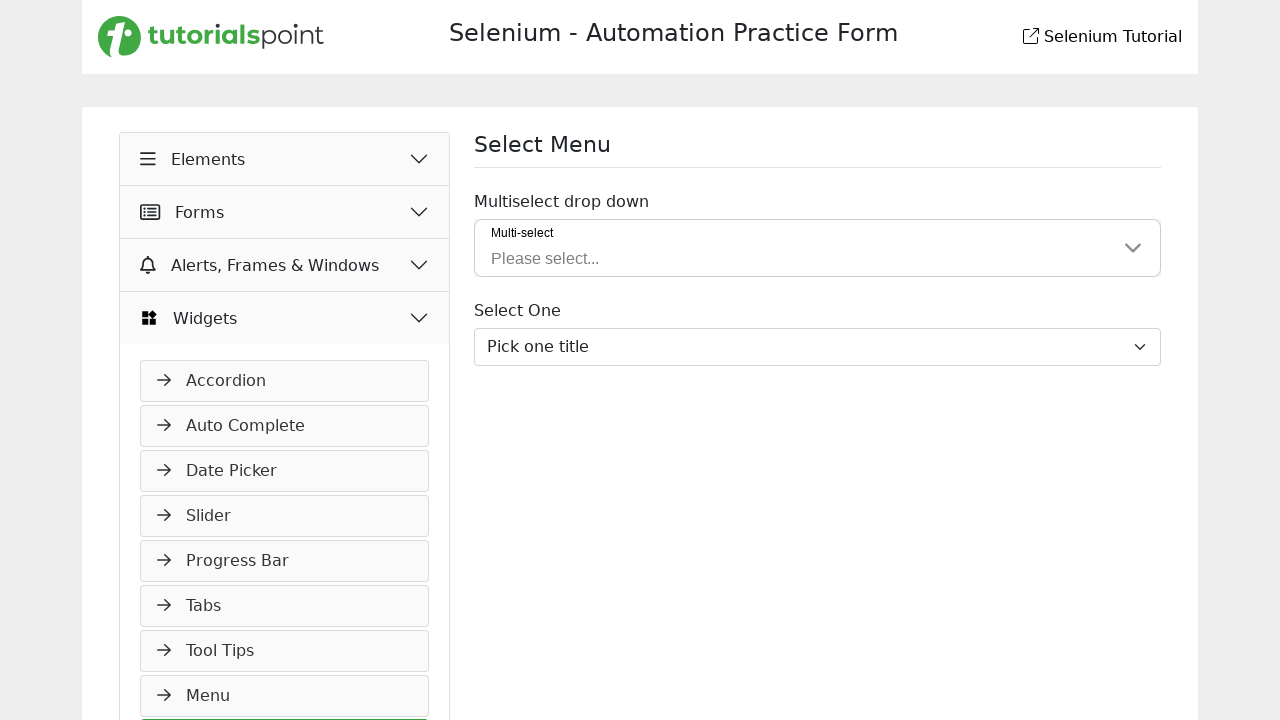

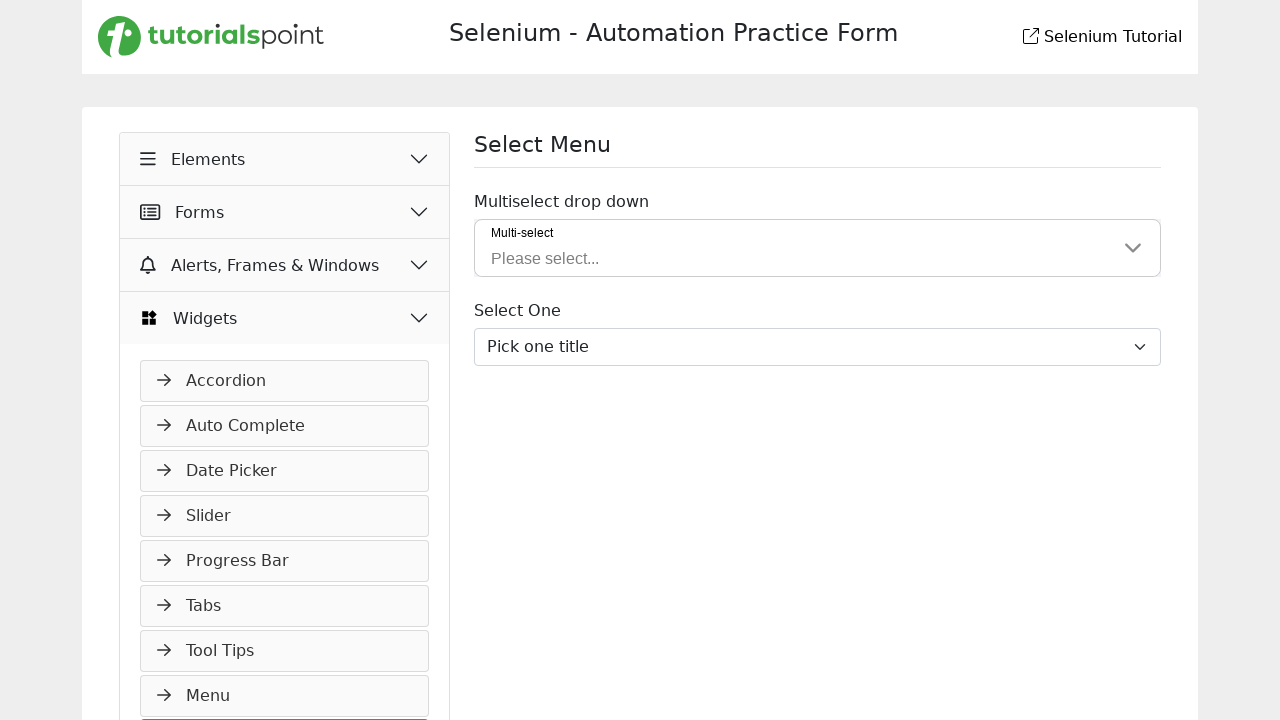